Clicks the letter B link and verifies programming languages starting with B are displayed

Starting URL: https://www.99-bottles-of-beer.net/abc.html

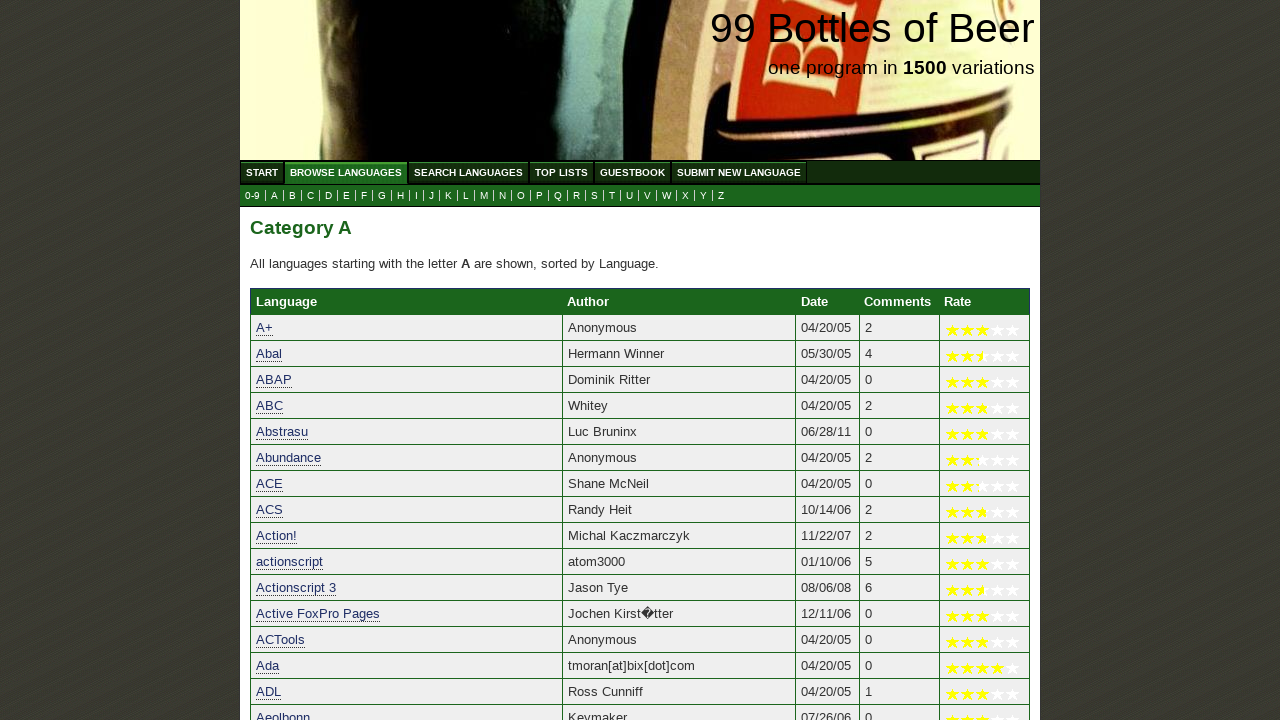

Clicked the letter B link at (292, 196) on a[href='b.html']
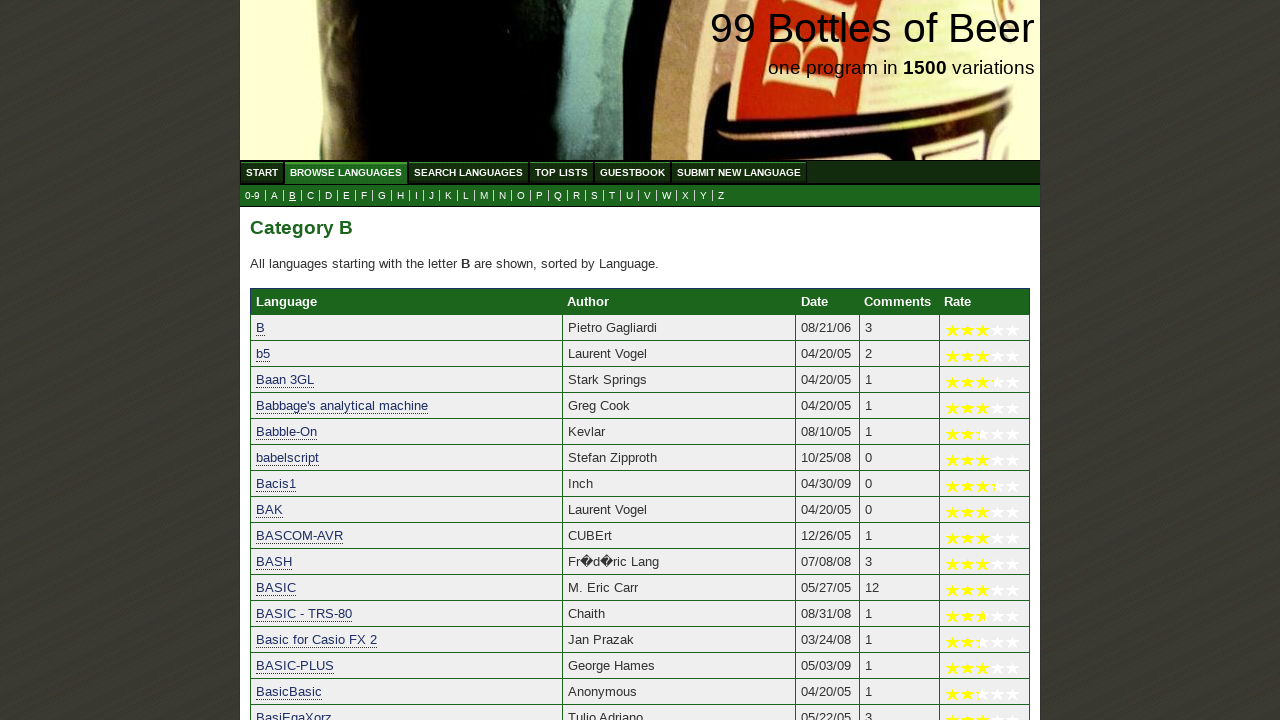

Programming languages starting with B loaded
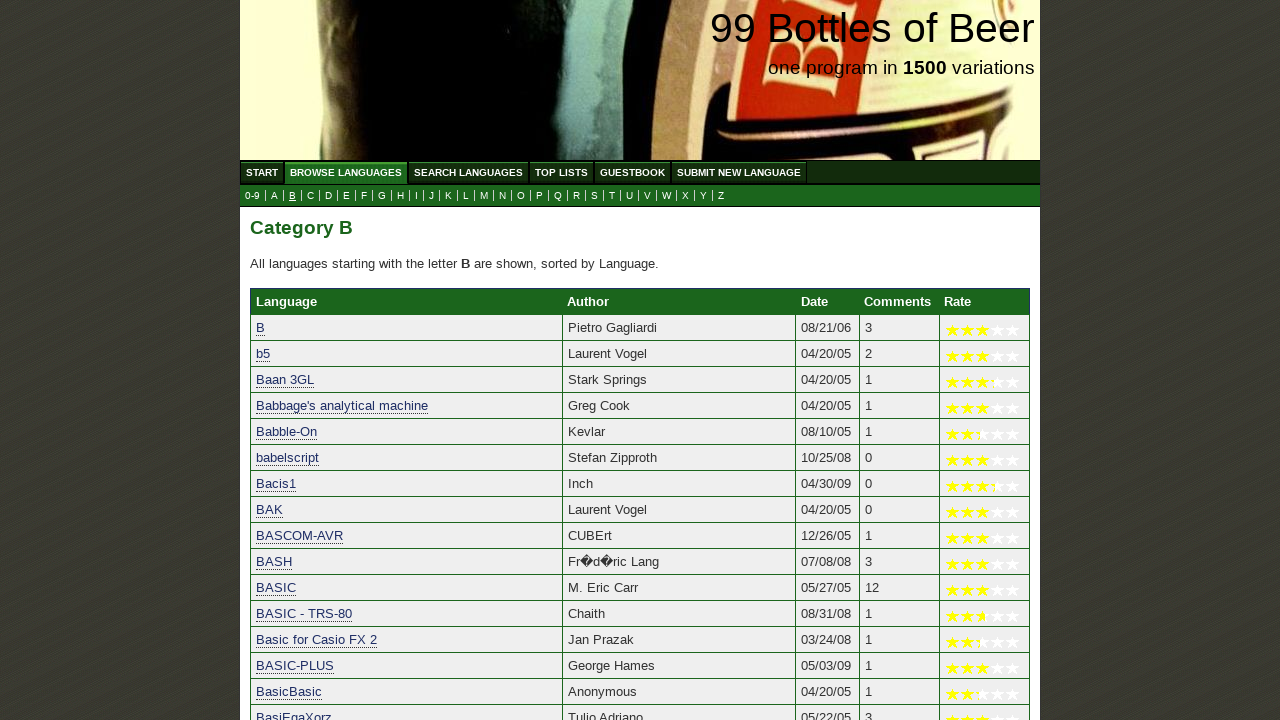

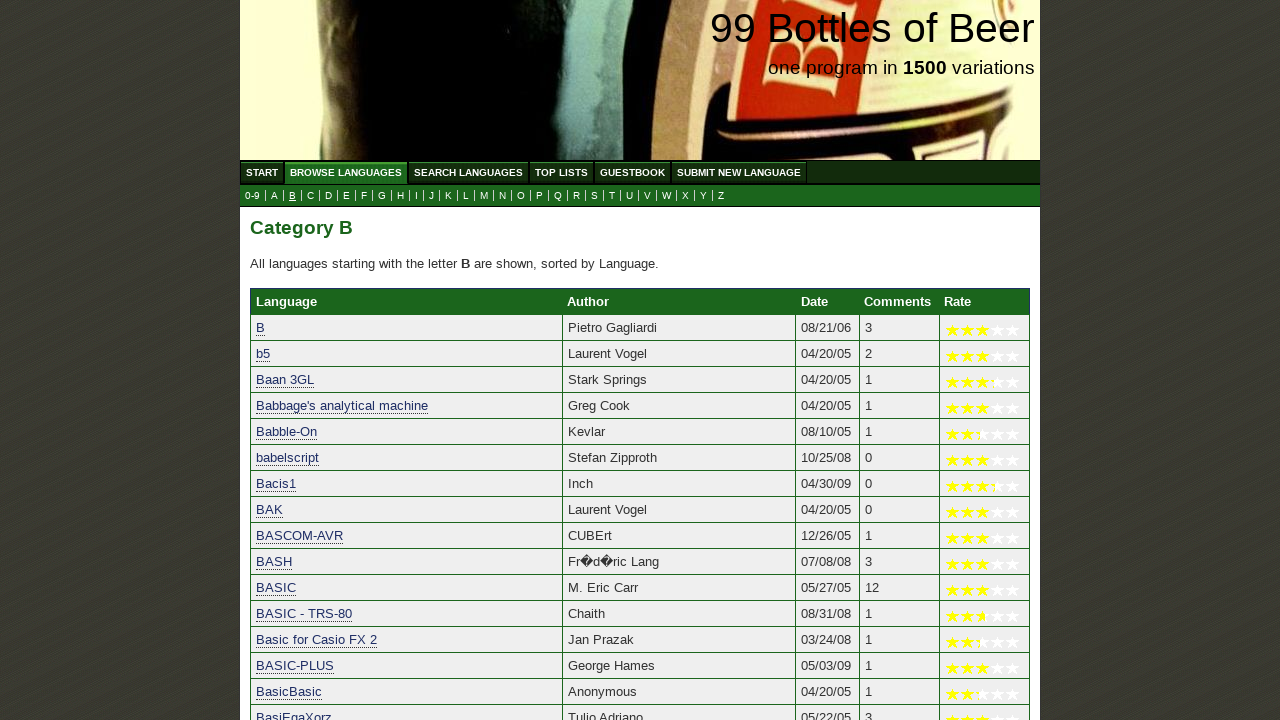